Tests drag and drop functionality by dragging a draggable element onto a droppable target and verifying the drop was successful

Starting URL: https://jqueryui.com/resources/demos/droppable/default.html

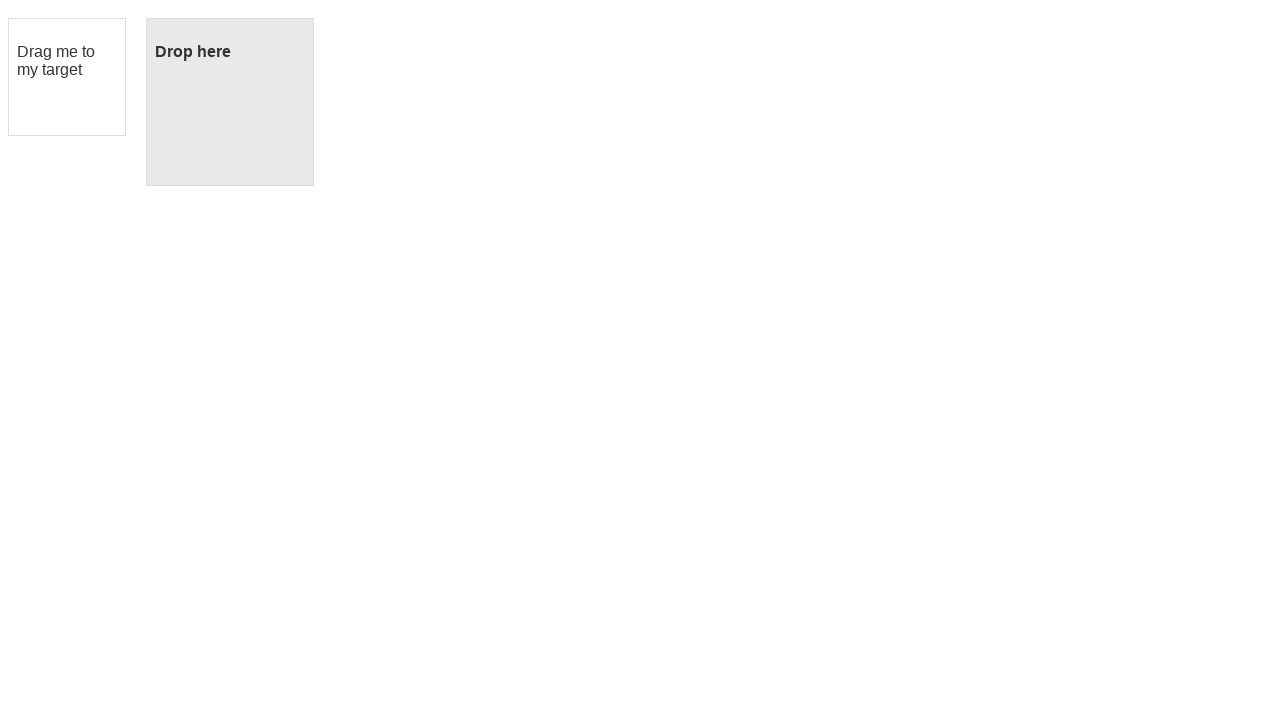

Navigated to jQuery UI droppable demo page
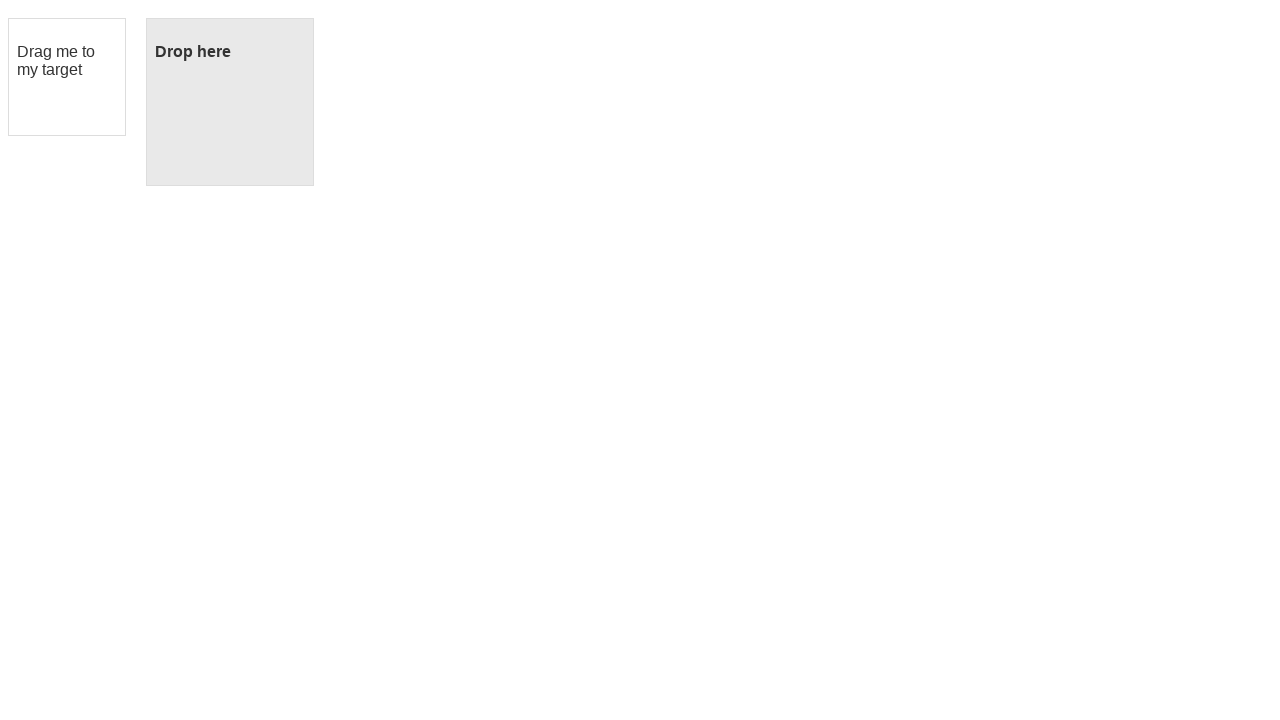

Dragged draggable element onto droppable target at (230, 102)
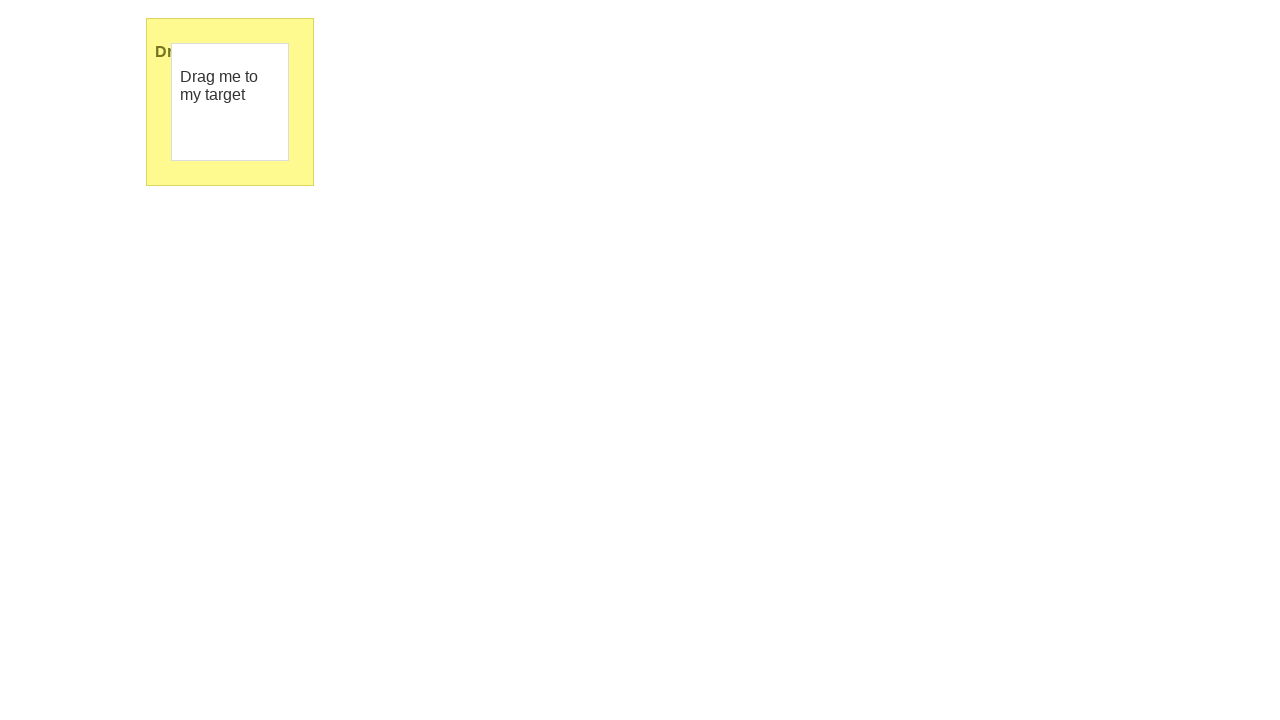

Verified drop was successful - 'Dropped!' text appeared in droppable element
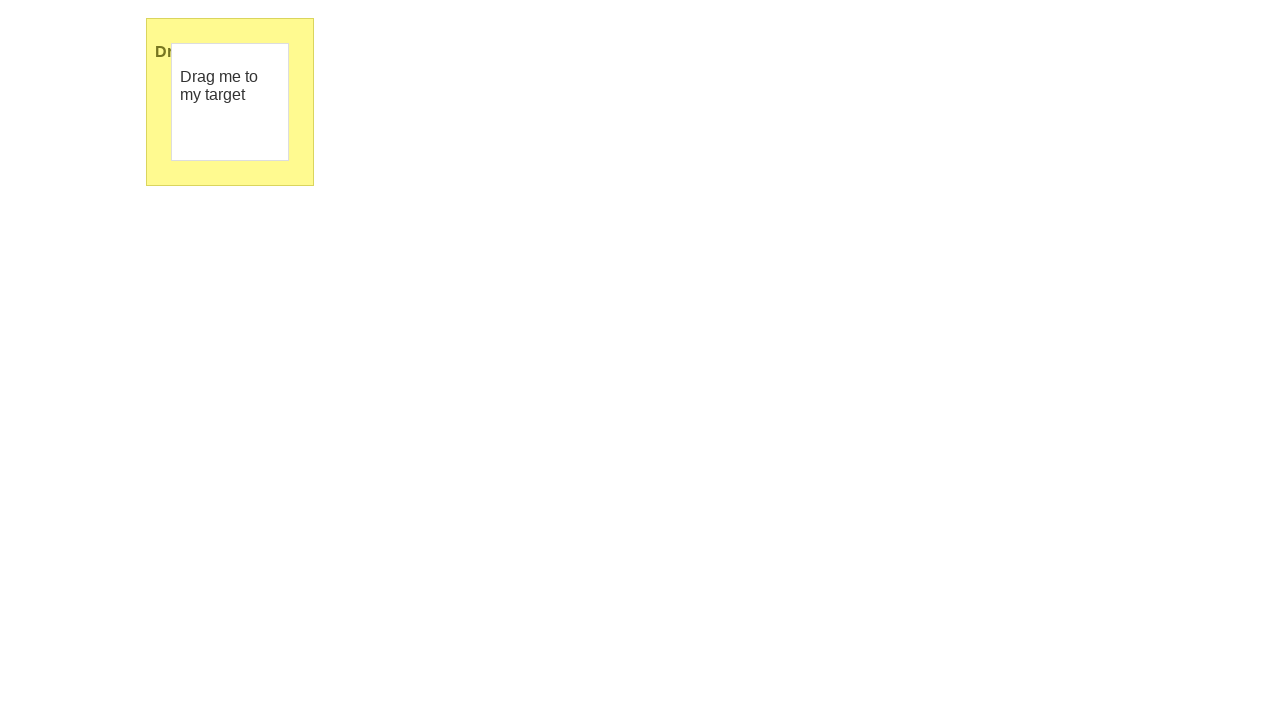

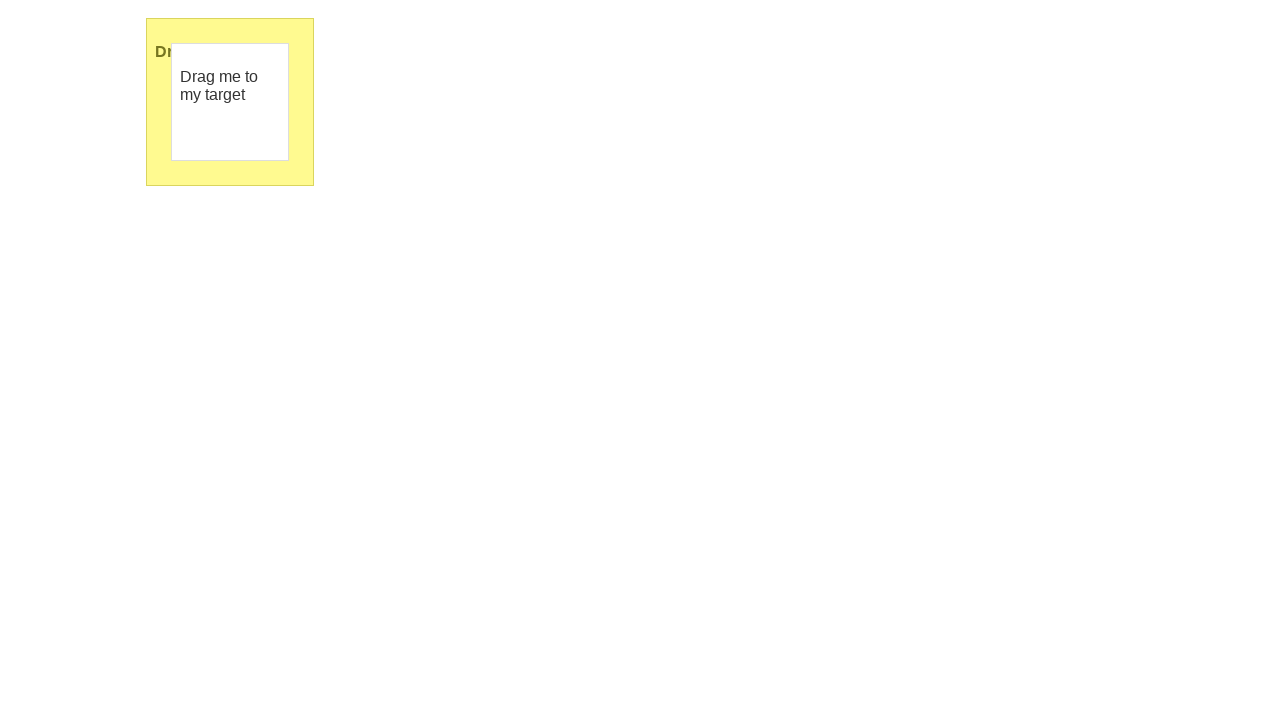